Navigates to the Pardus website and verifies that the page title contains "Free Browser Game"

Starting URL: https://pardus.at/

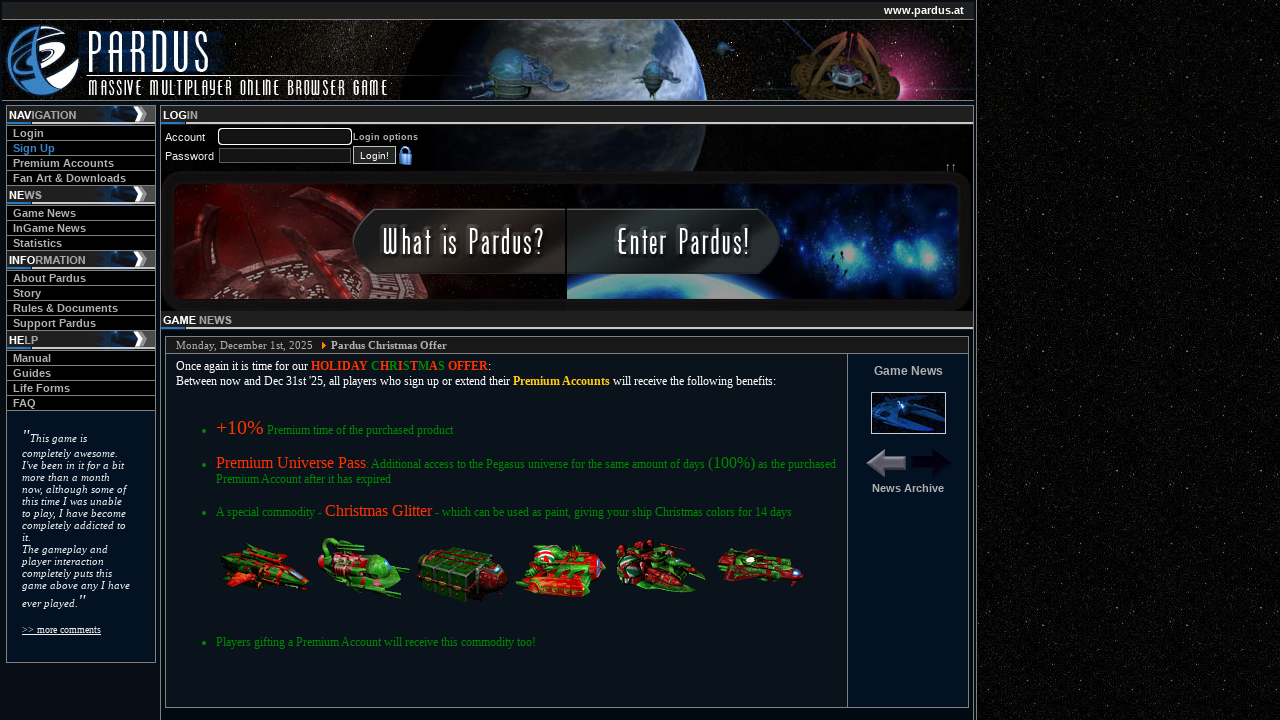

Navigated to Pardus website at https://pardus.at/
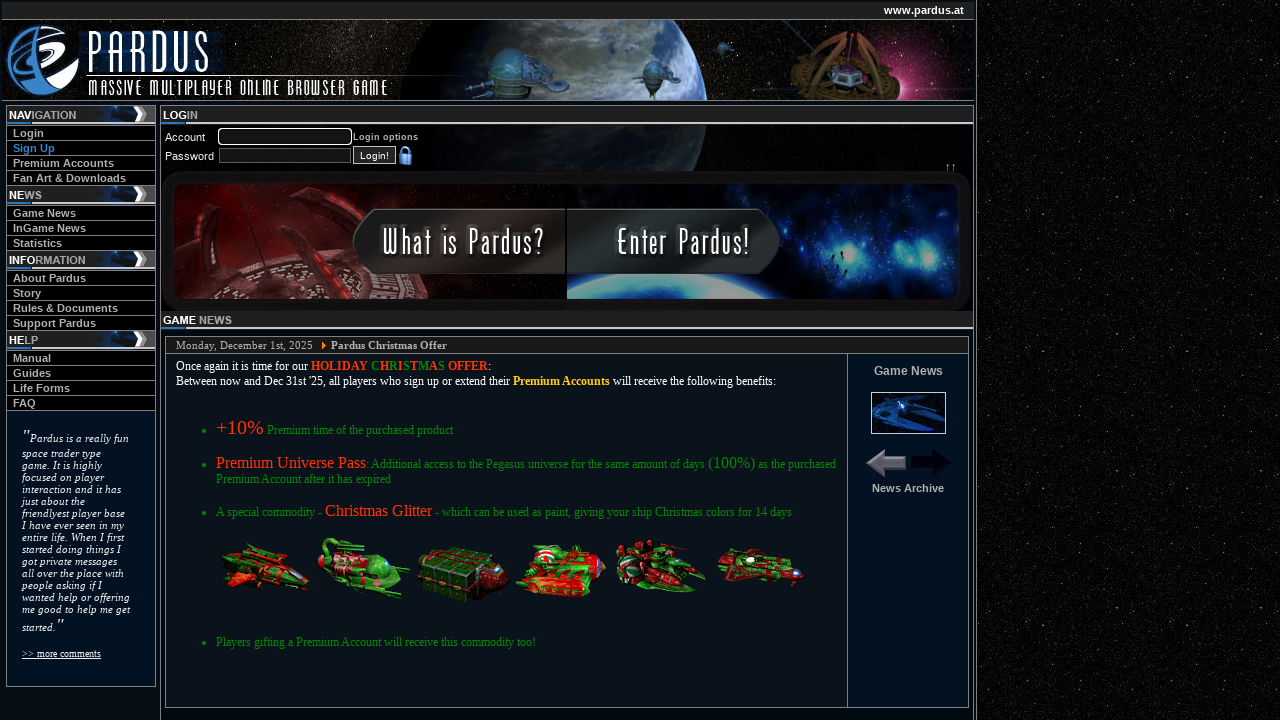

Verified page title contains 'Free Browser Game'
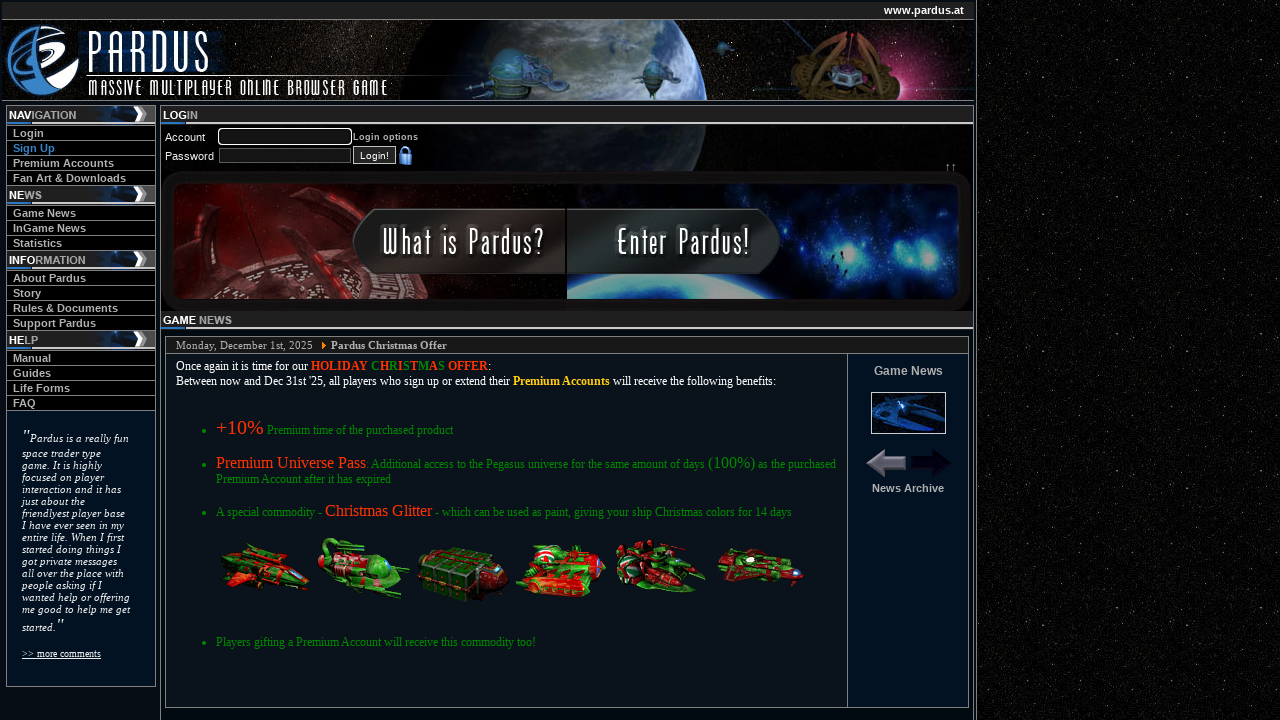

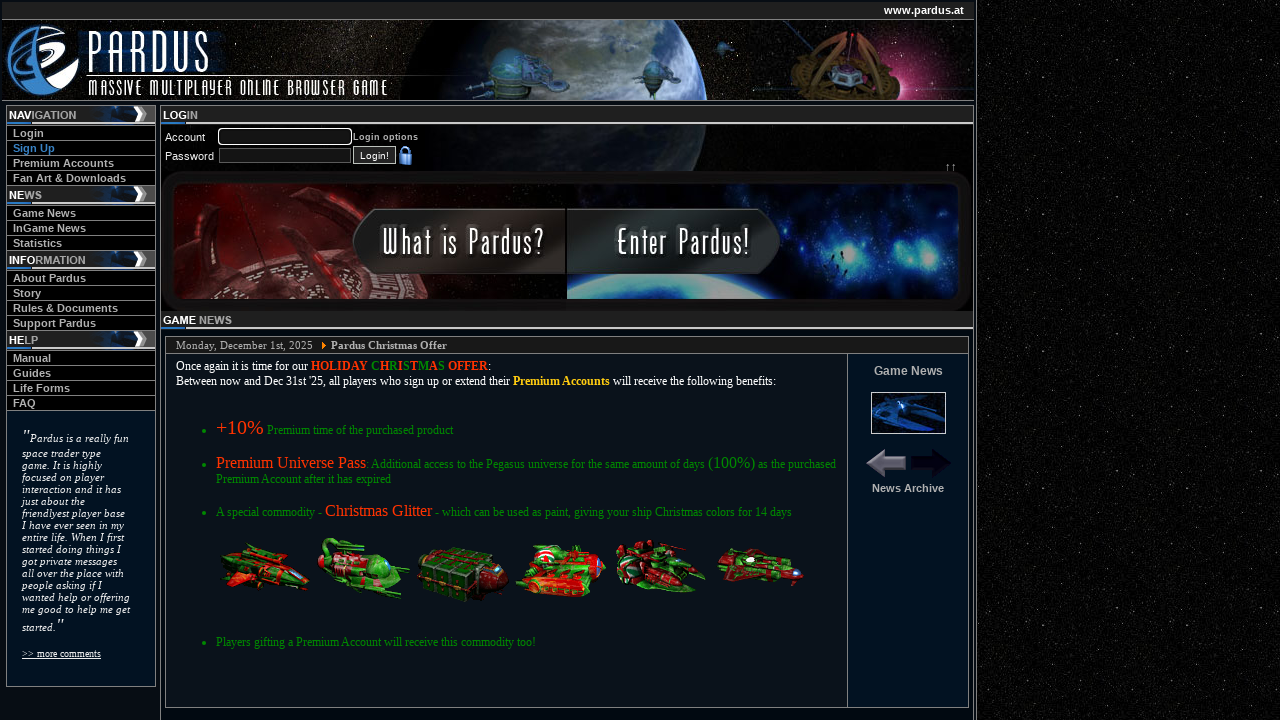